Tests the search functionality on tce.by by entering a search term in the tags input field, clicking the reload button, and verifying that search results appear in the playbill table.

Starting URL: https://tce.by/search.html

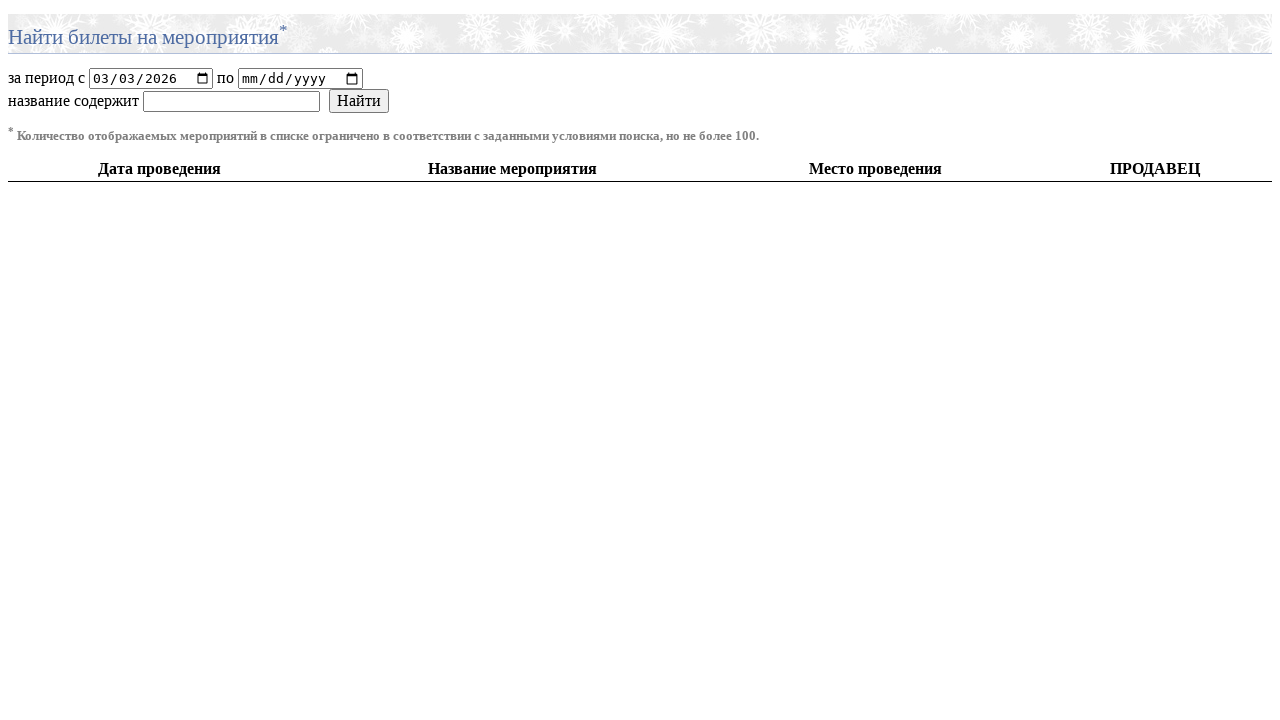

Waited for tags input field to be present
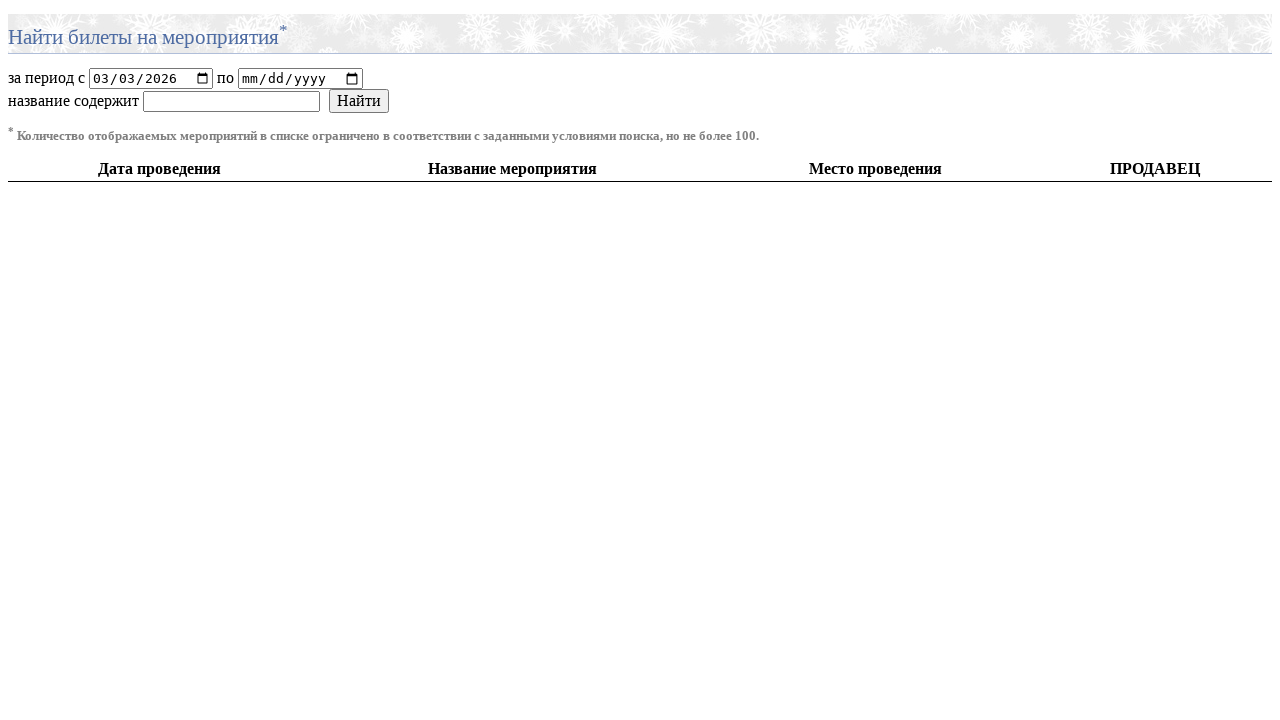

Filled tags input field with search term 'Записки юного врача' on input[name='tags']
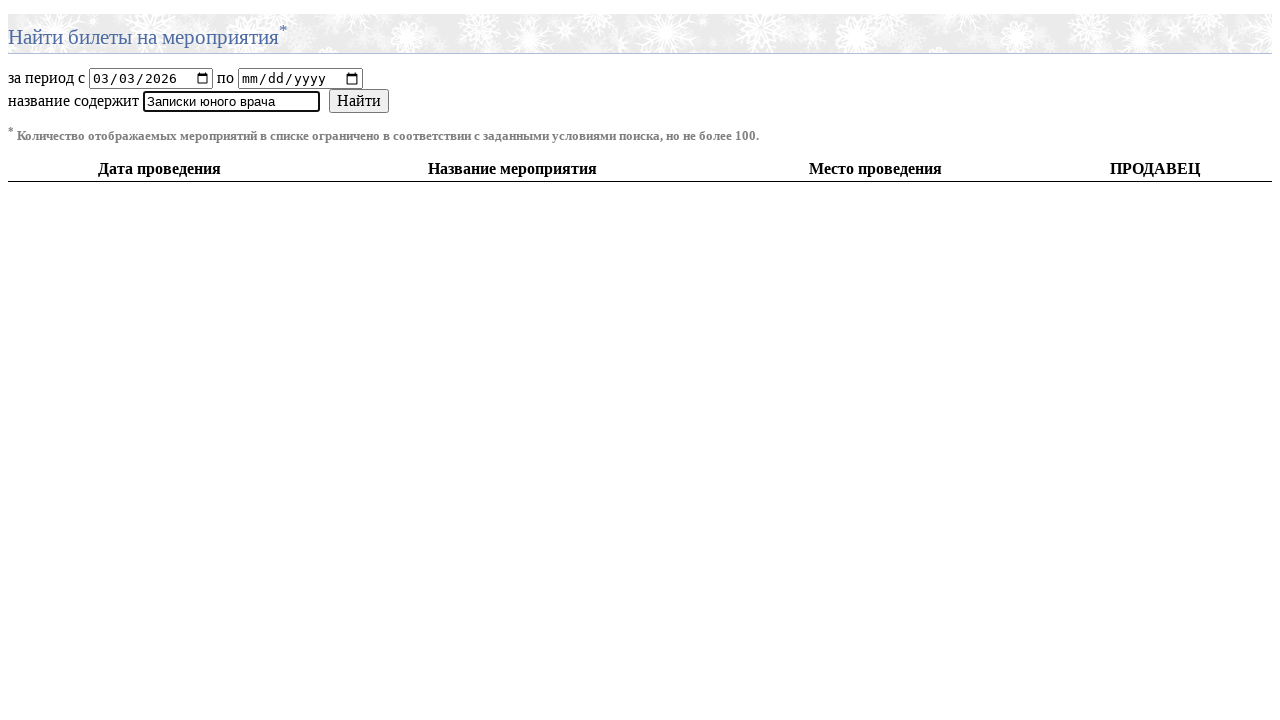

Clicked reload button to perform search at (359, 101) on #reload
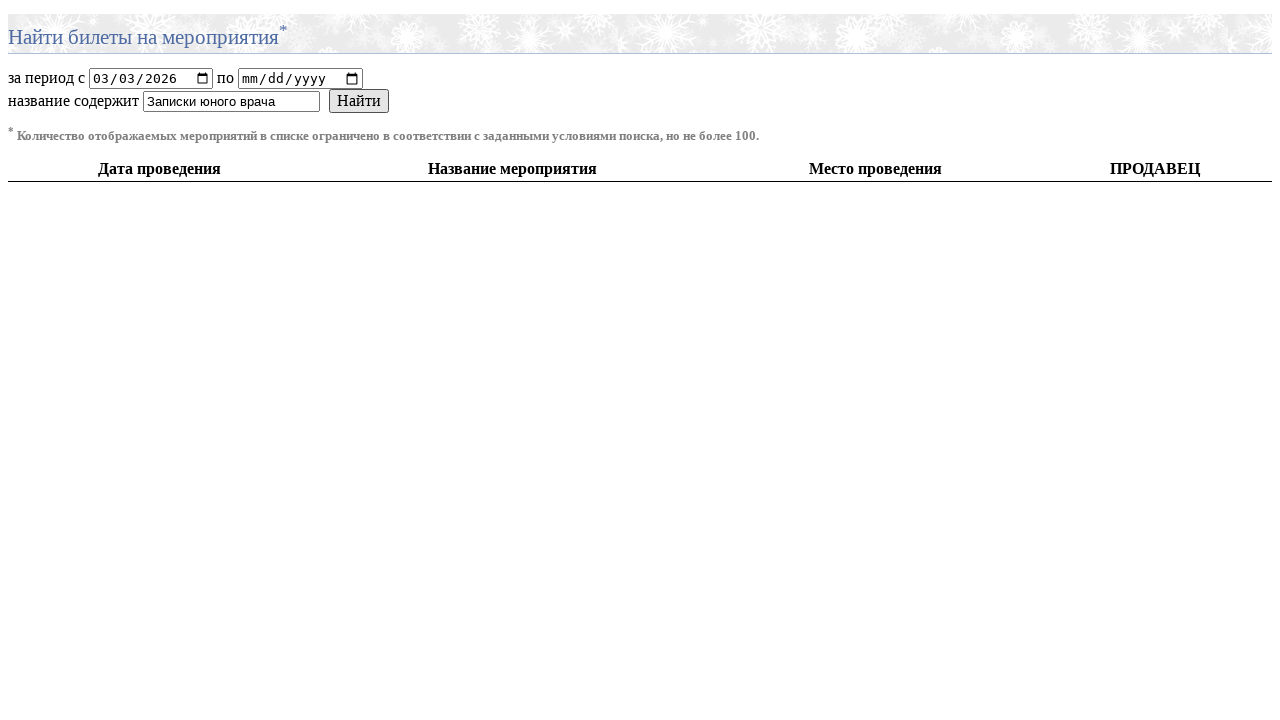

No search results found (timeout occurred)
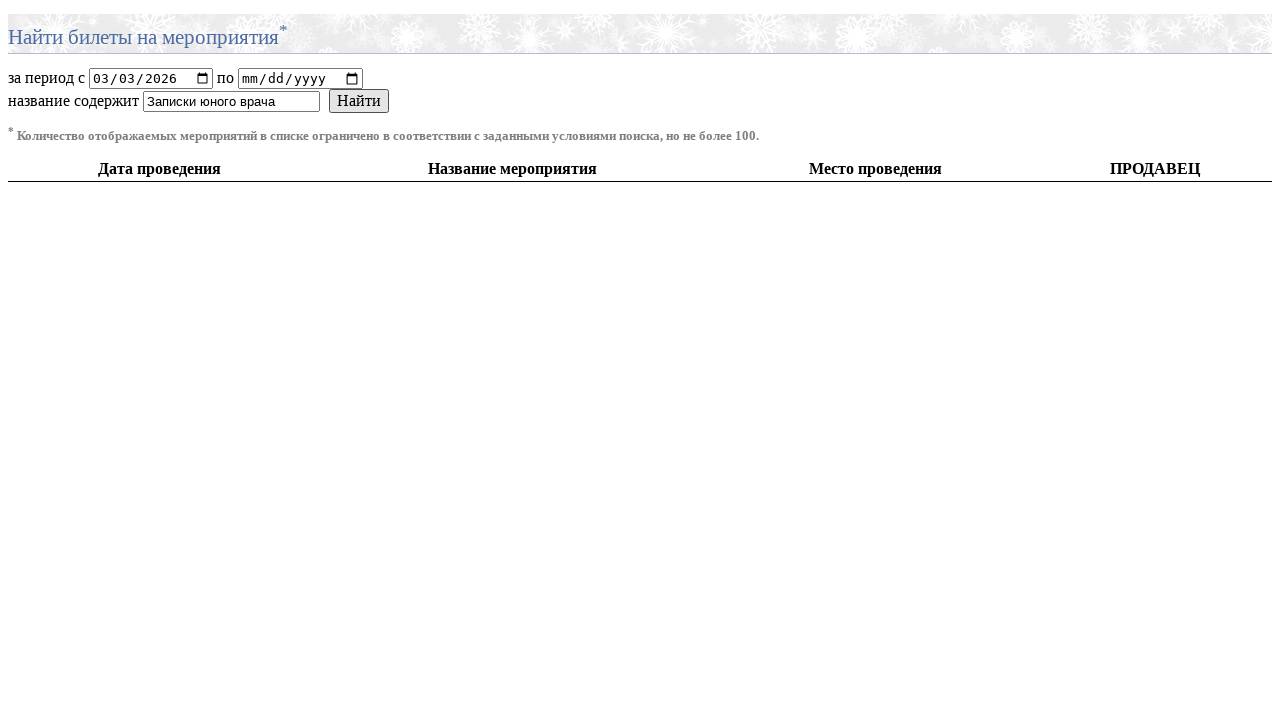

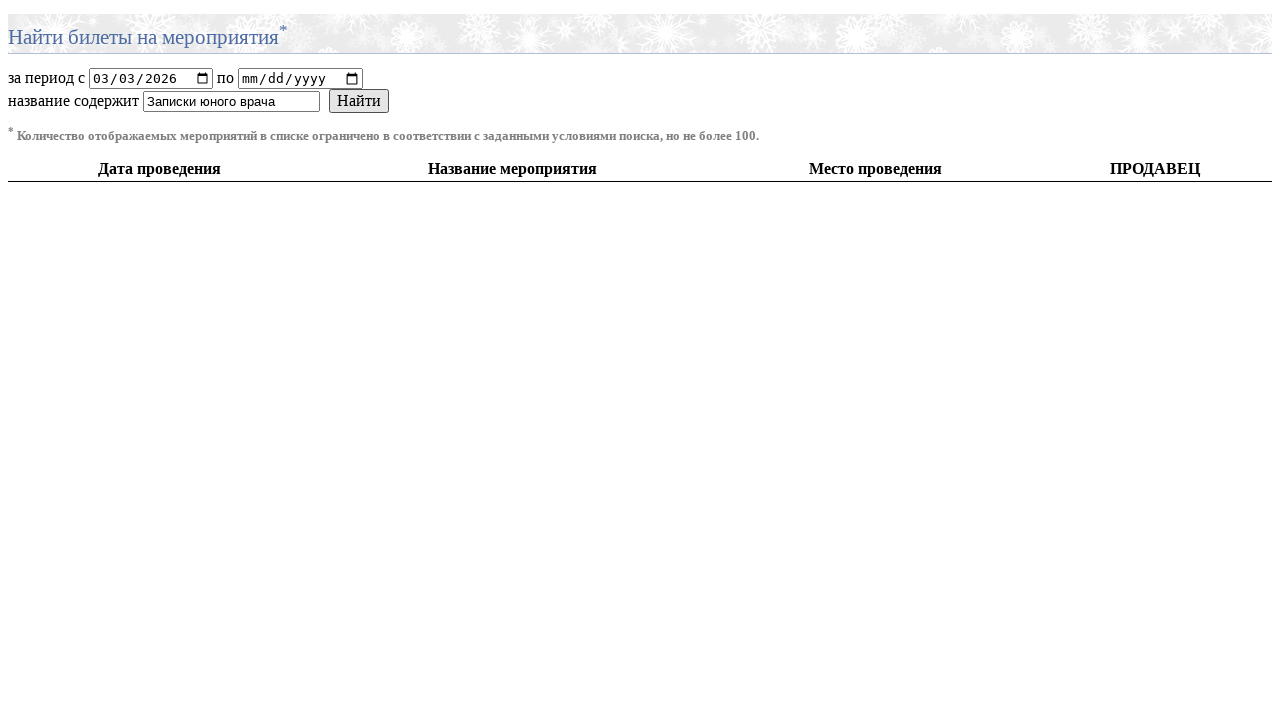